Tests progressbar functionality by waiting for the complete CSS class to be applied

Starting URL: http://automation-practice.emilos.pl/progressbar.php

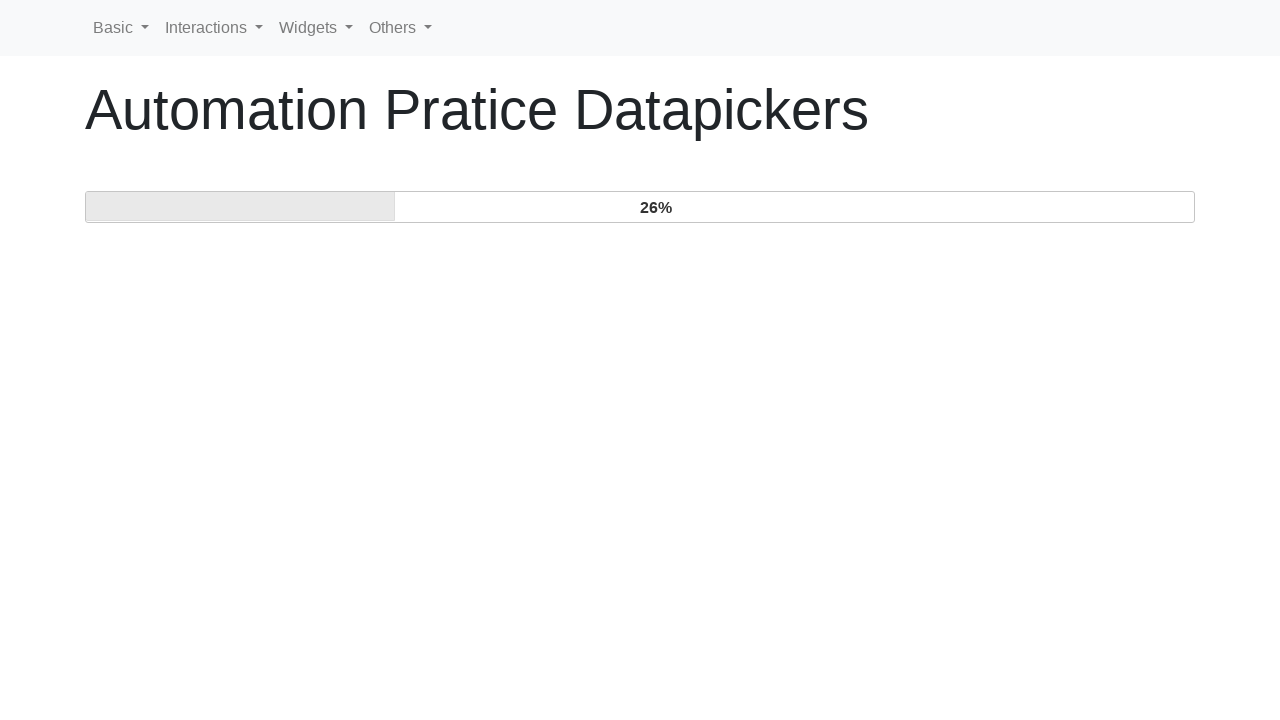

Waited for progressbar element to be present
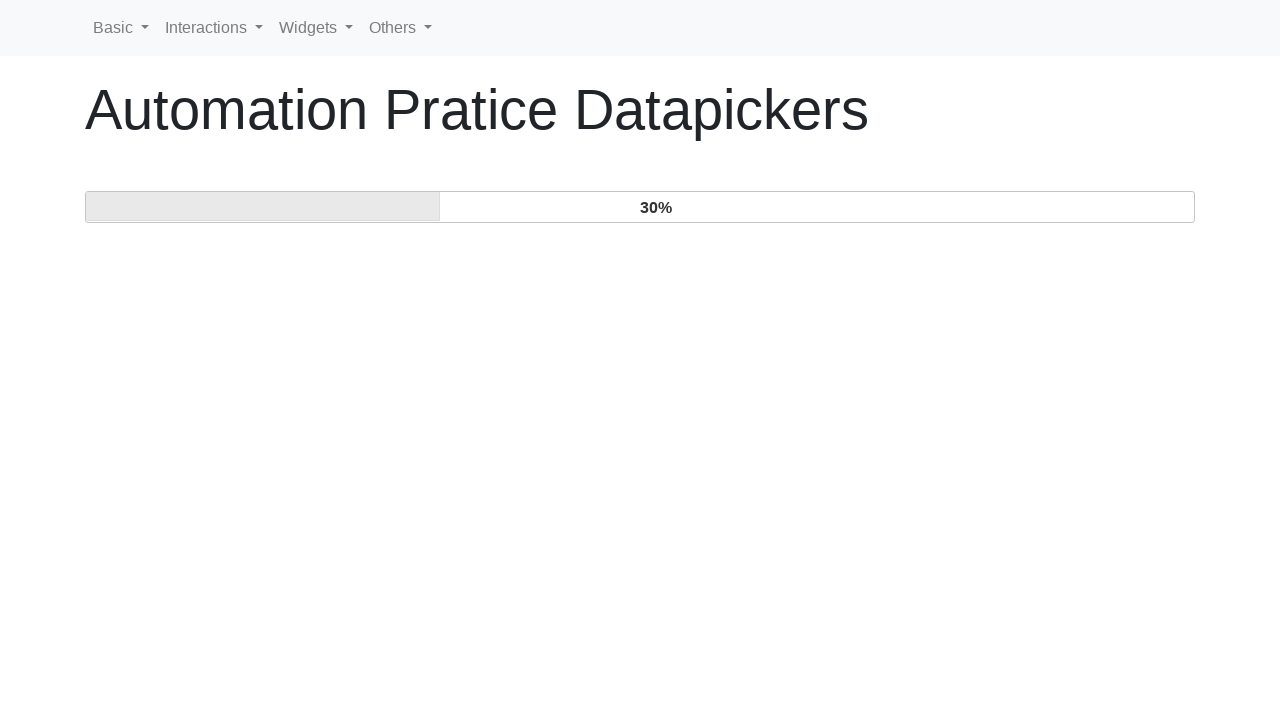

Progressbar completed - ui-progressbar-complete class was applied
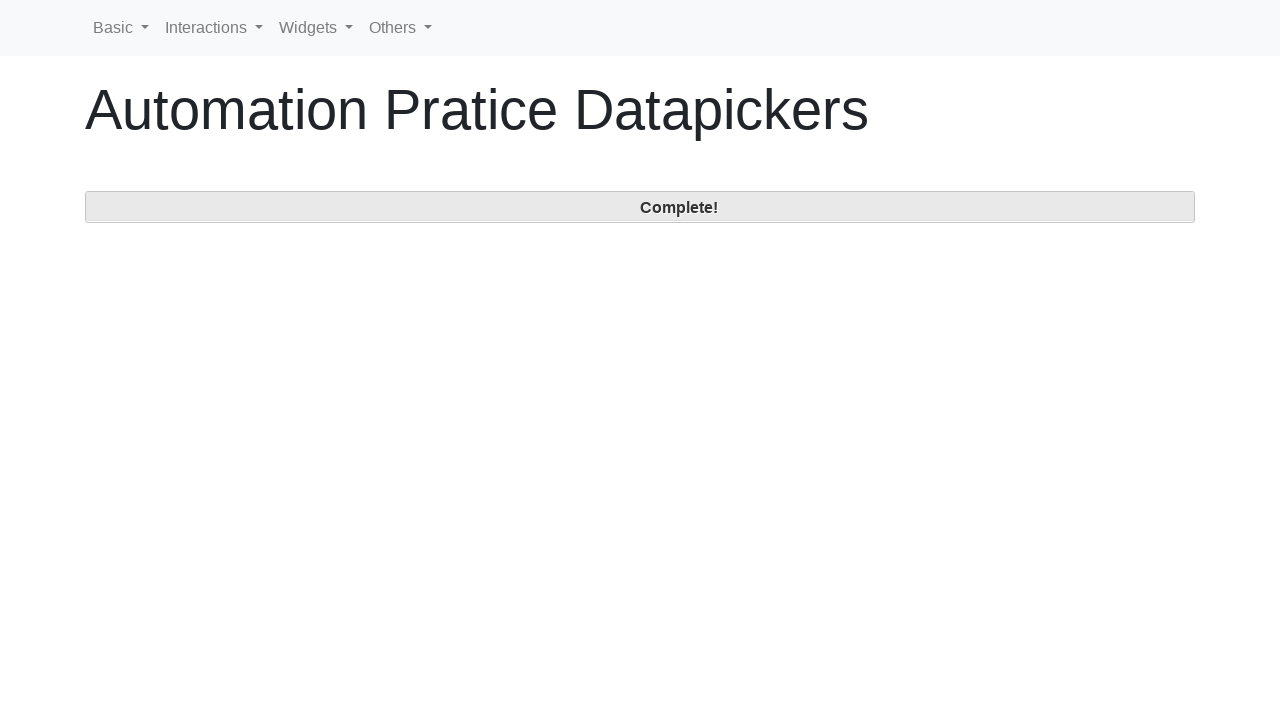

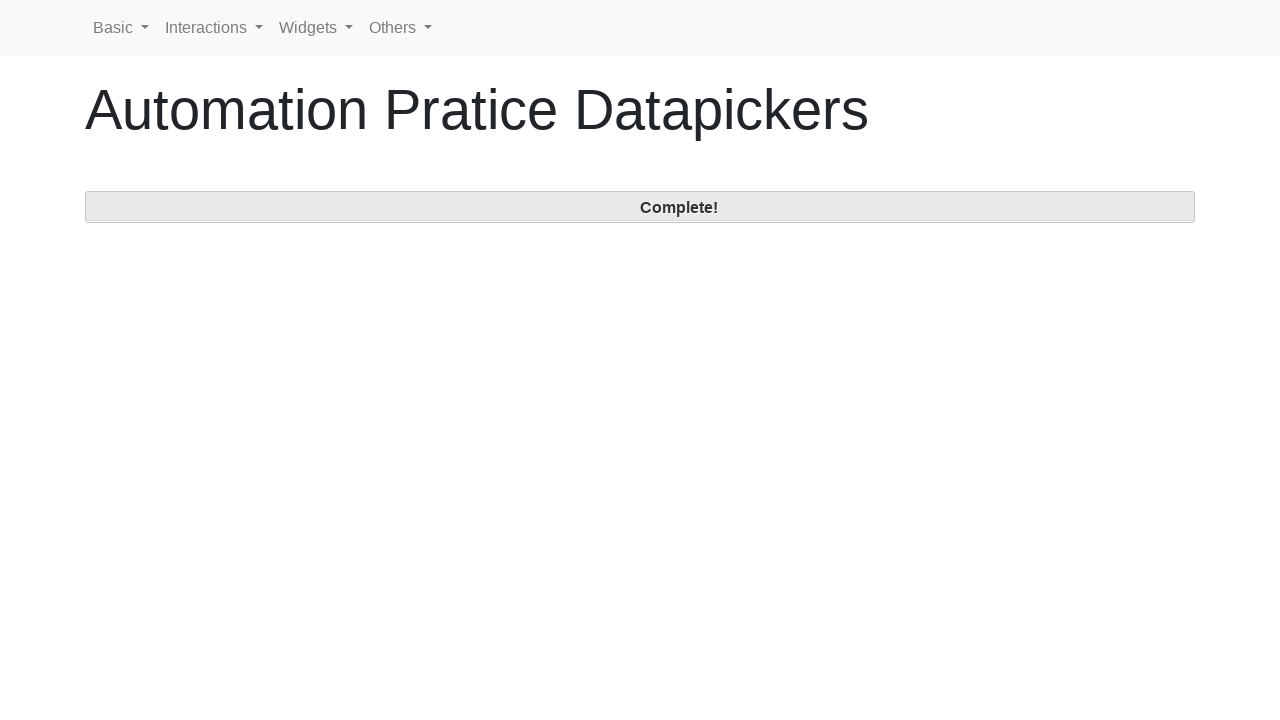